Navigates to ValueLabs website and verifies that the current URL matches the expected homepage URL

Starting URL: https://www.valuelabs.com/

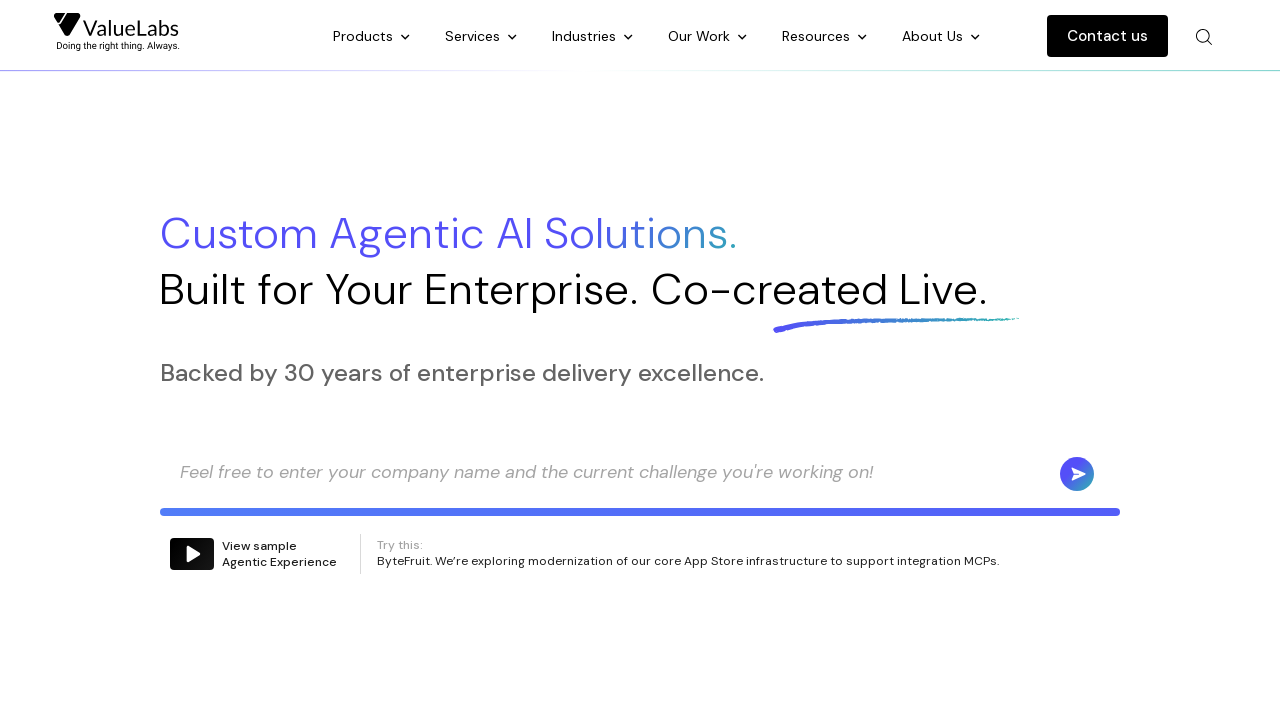

Waited for page to load (domcontentloaded state)
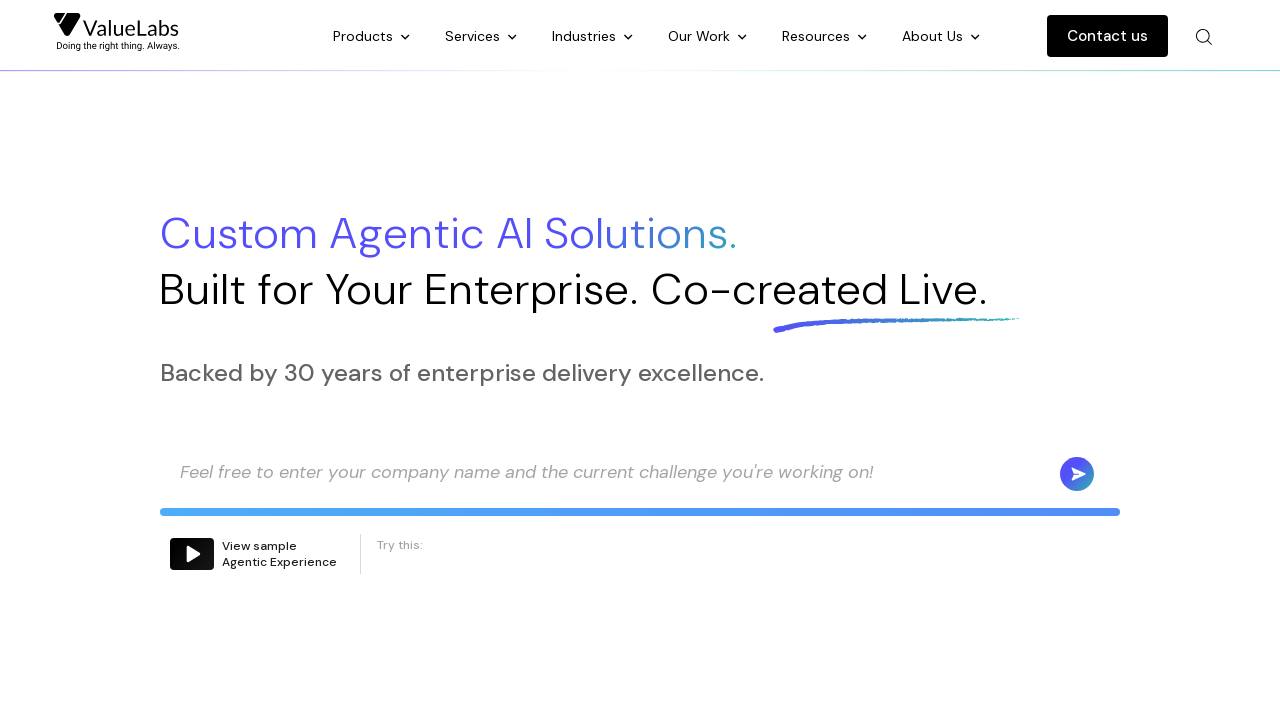

Retrieved current URL from page
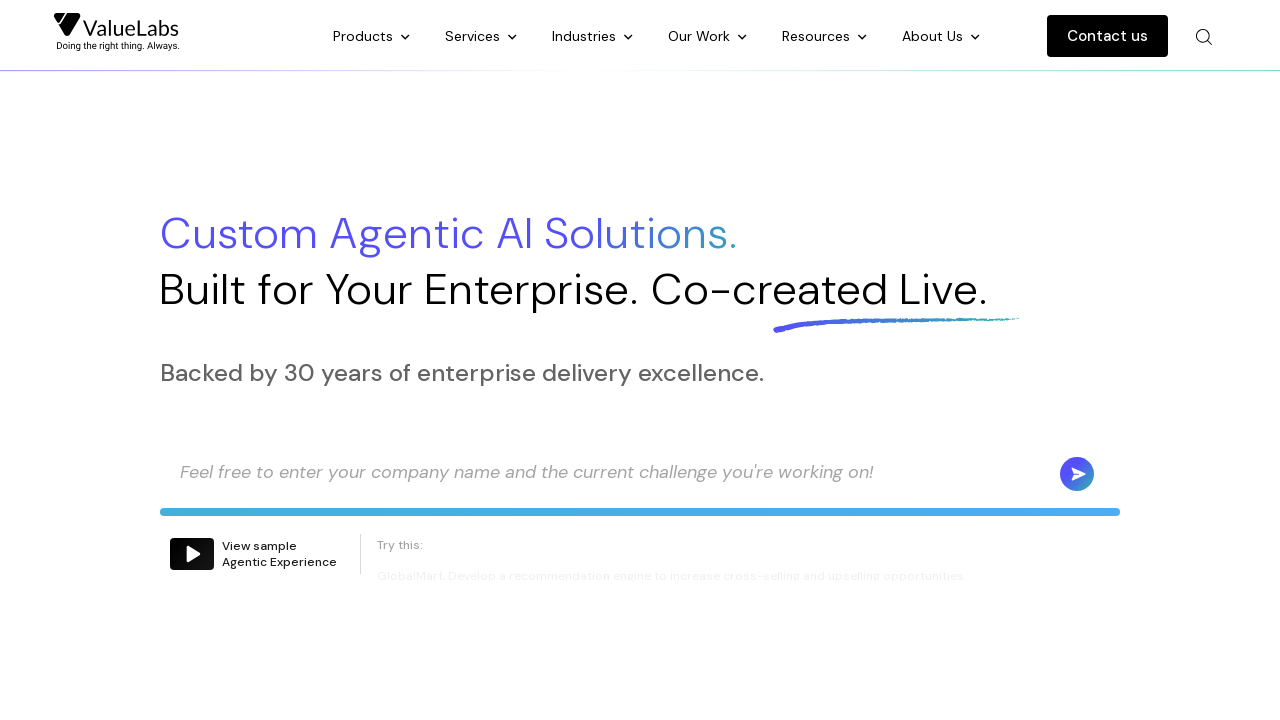

Verified current URL matches expected ValueLabs homepage URL
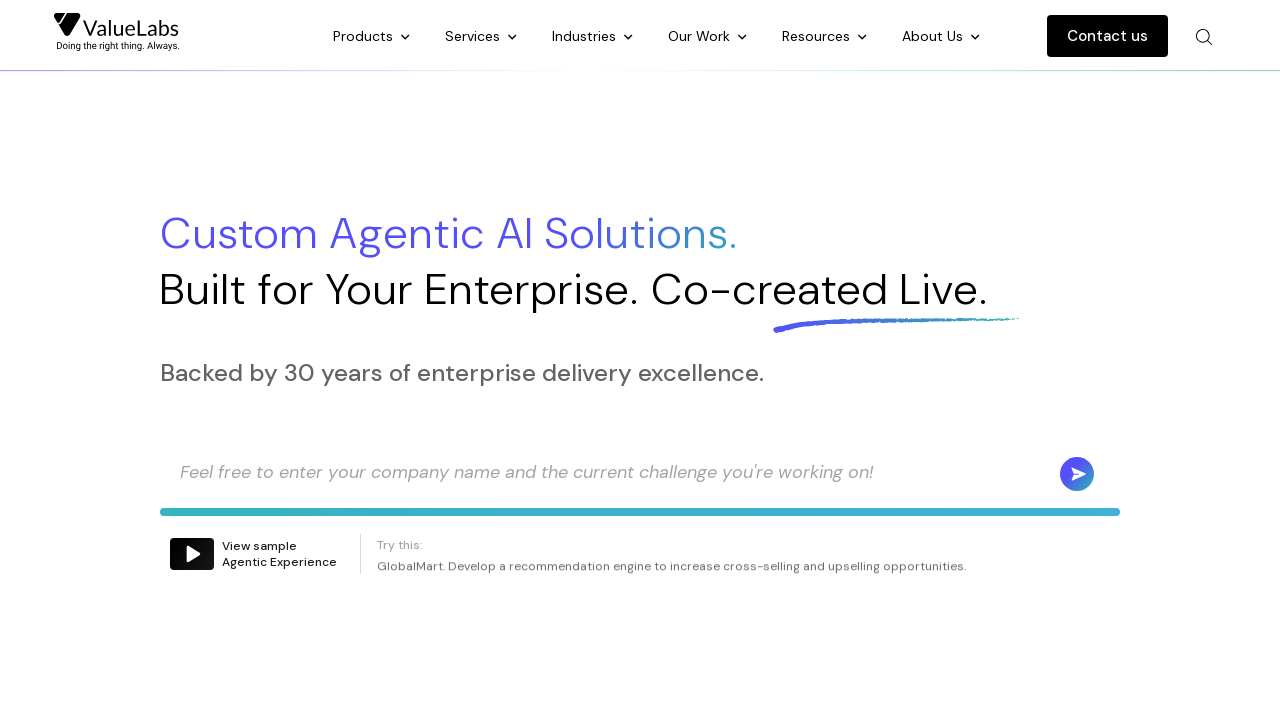

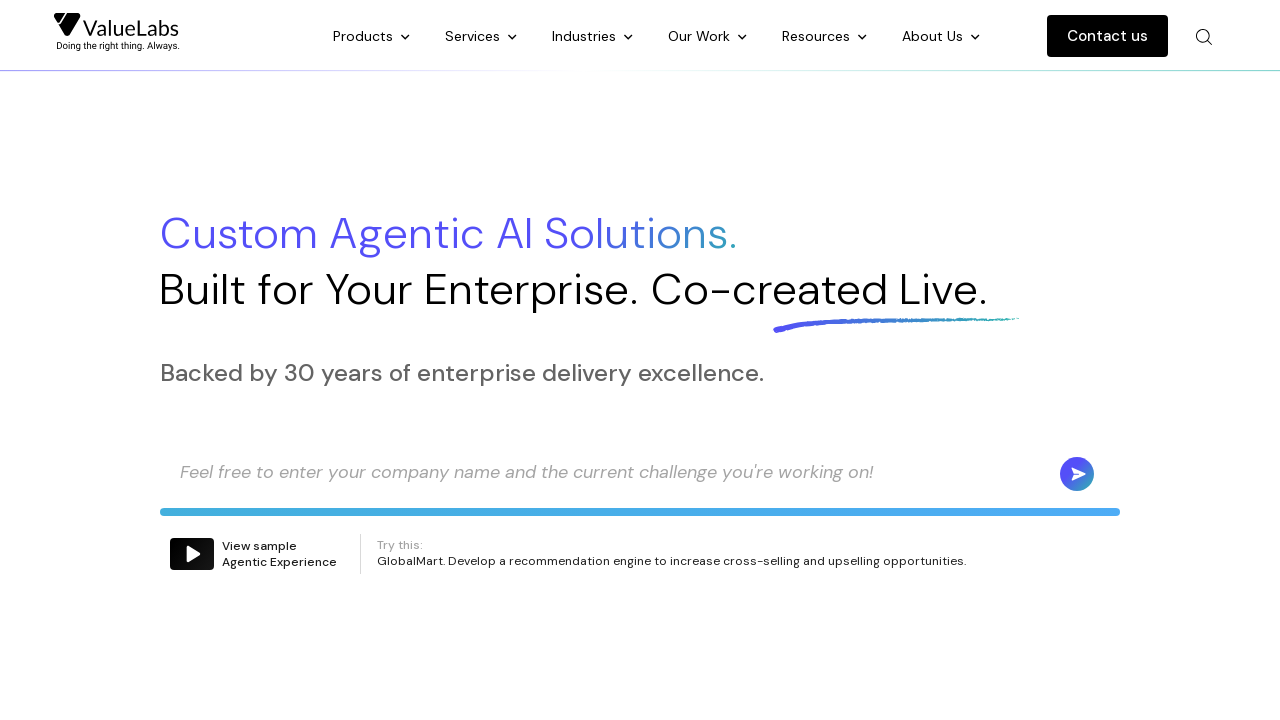